Tests calculator subtraction functionality by clicking 5 - 5 and verifying the result equals 0

Starting URL: https://testpages.eviltester.com/styled/apps/calculator.html

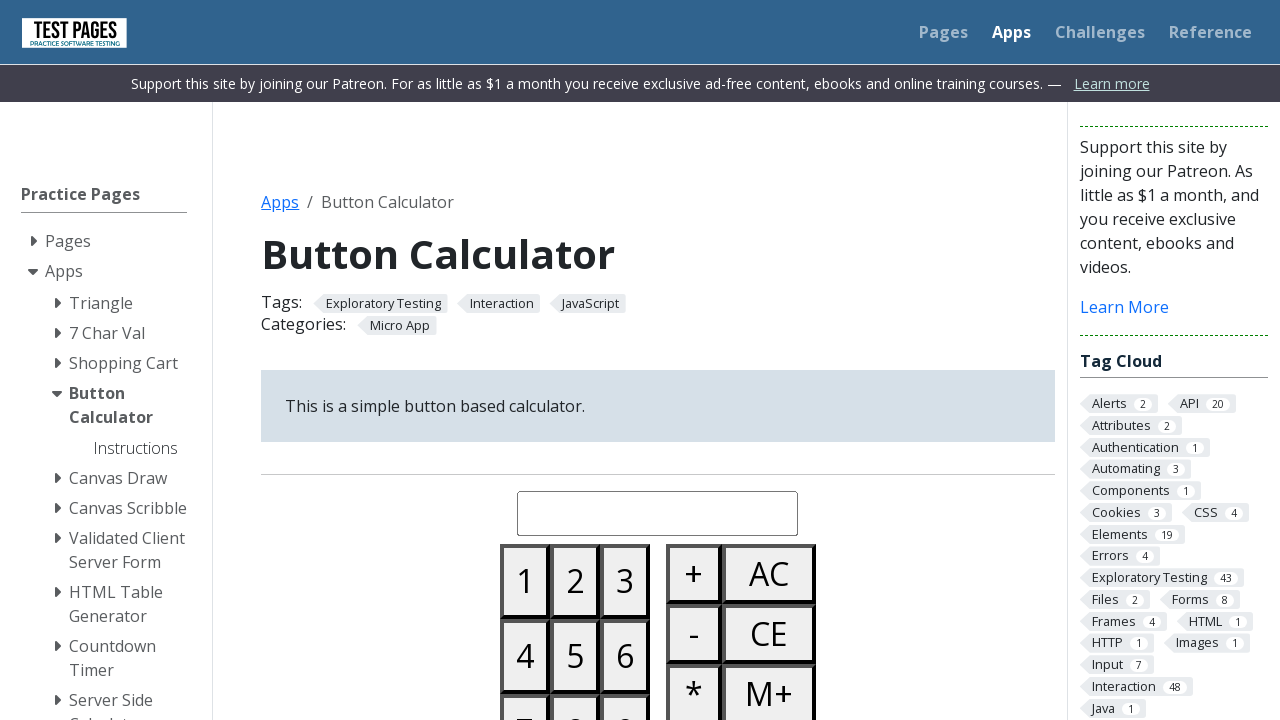

Clicked button 5 at (575, 656) on #button05
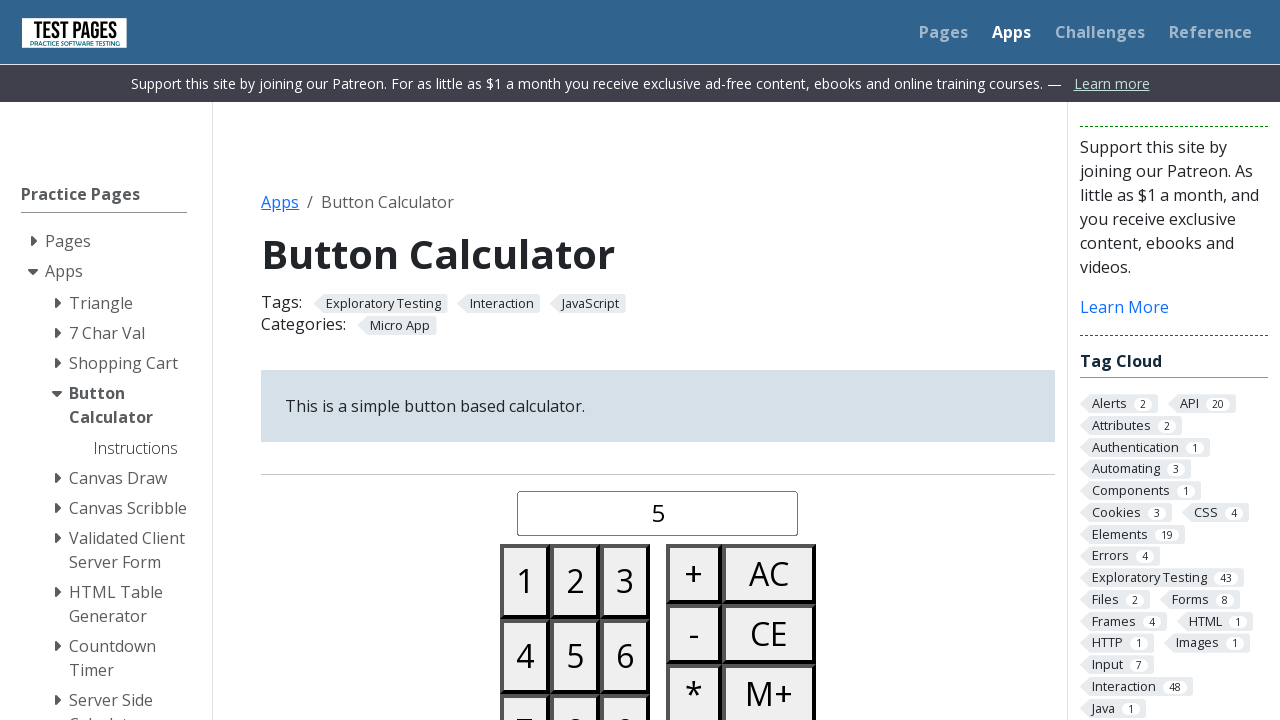

Clicked minus button at (694, 634) on #buttonminus
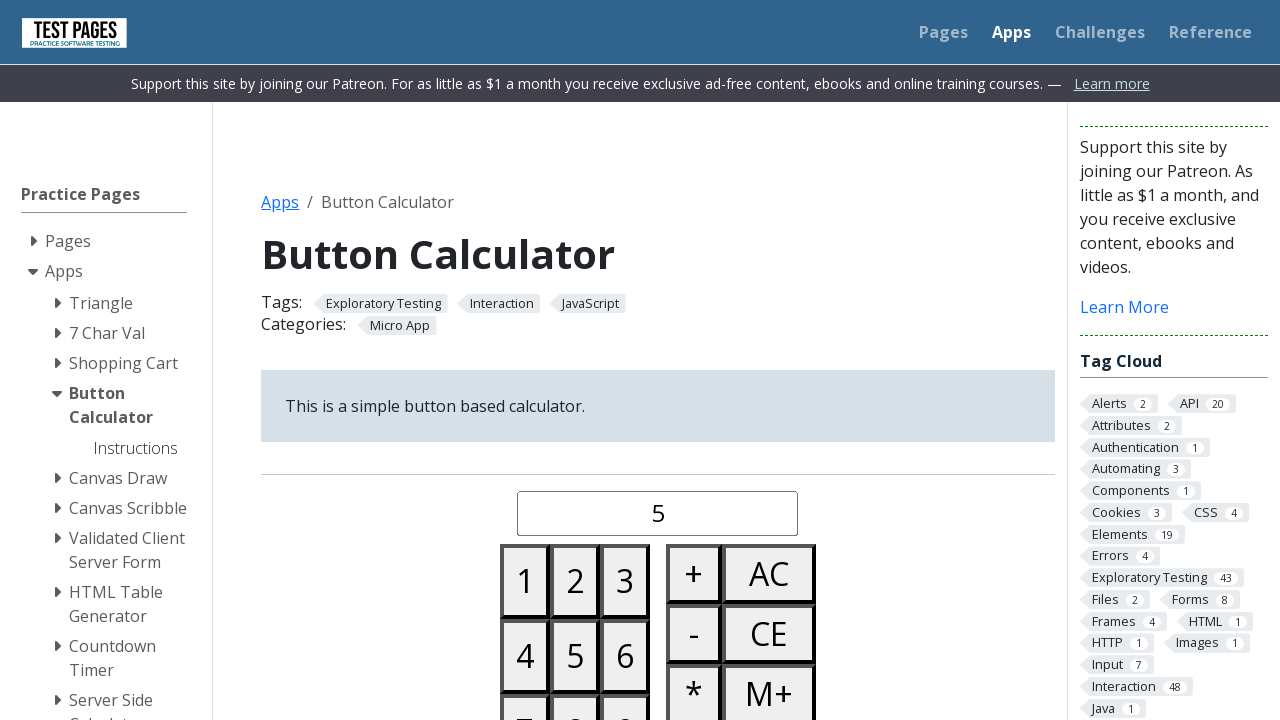

Clicked button 5 at (575, 656) on #button05
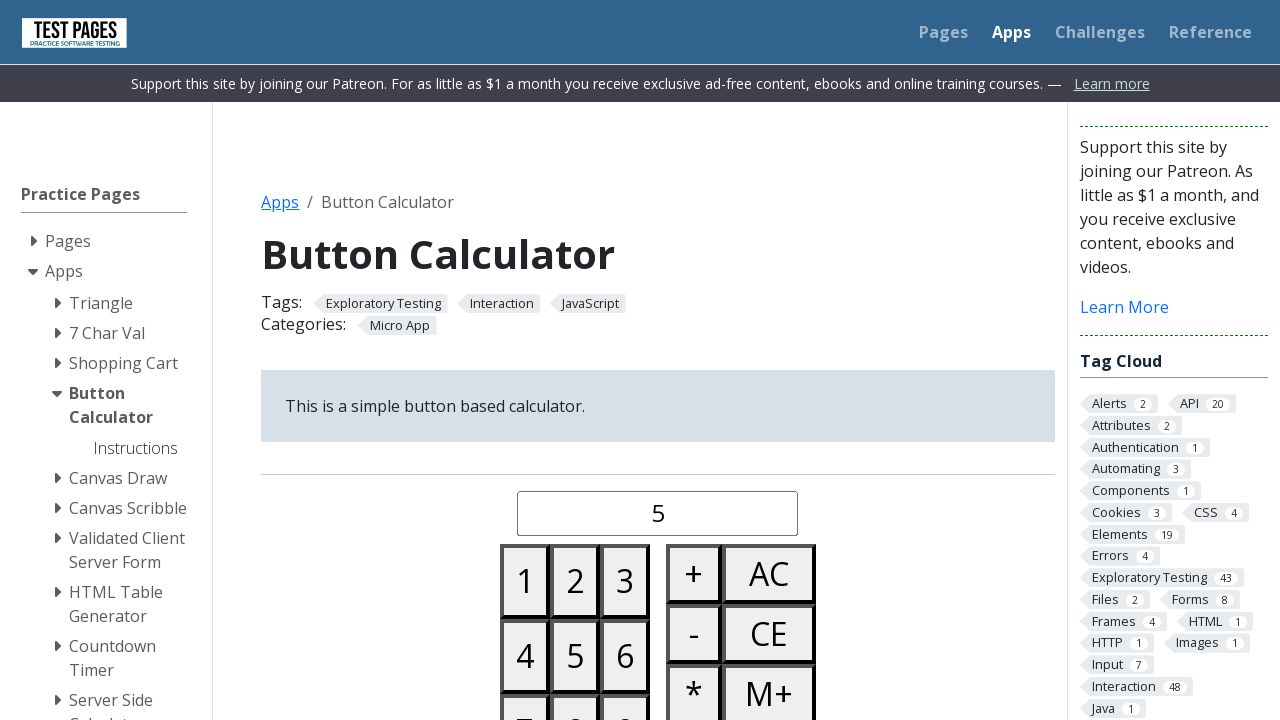

Clicked equals button at (694, 360) on #buttonequals
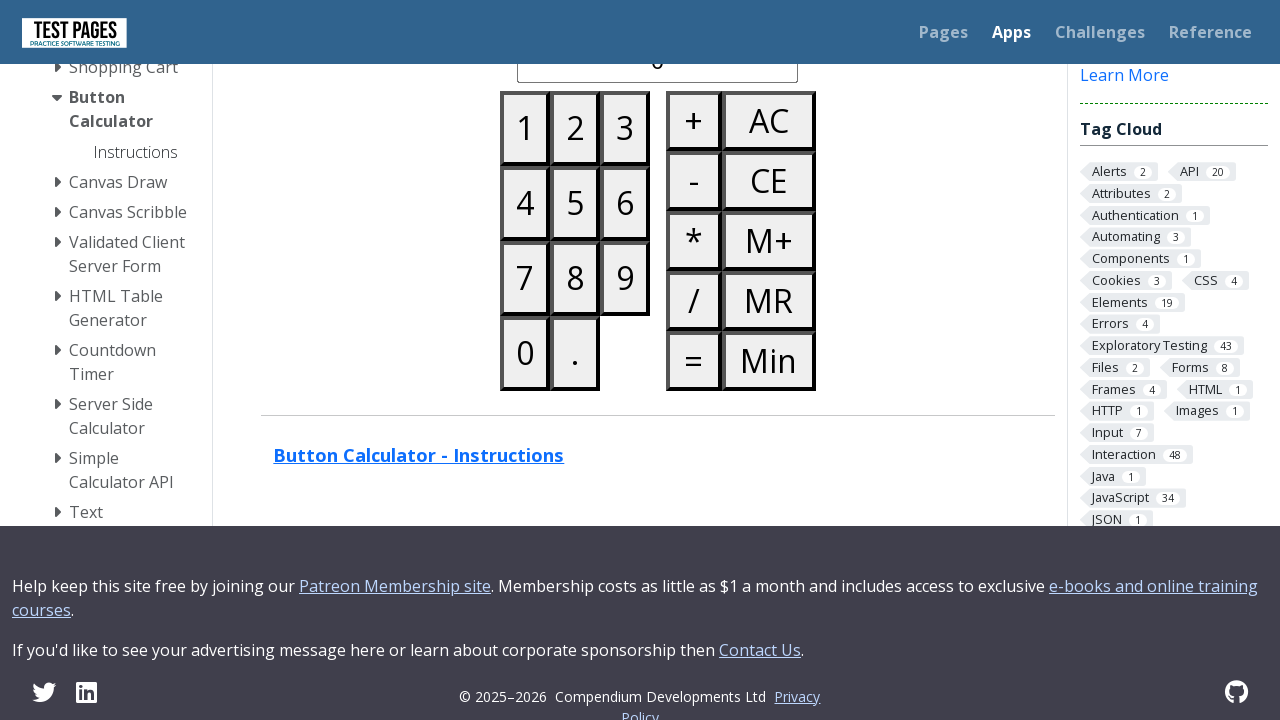

Waited for result to be displayed
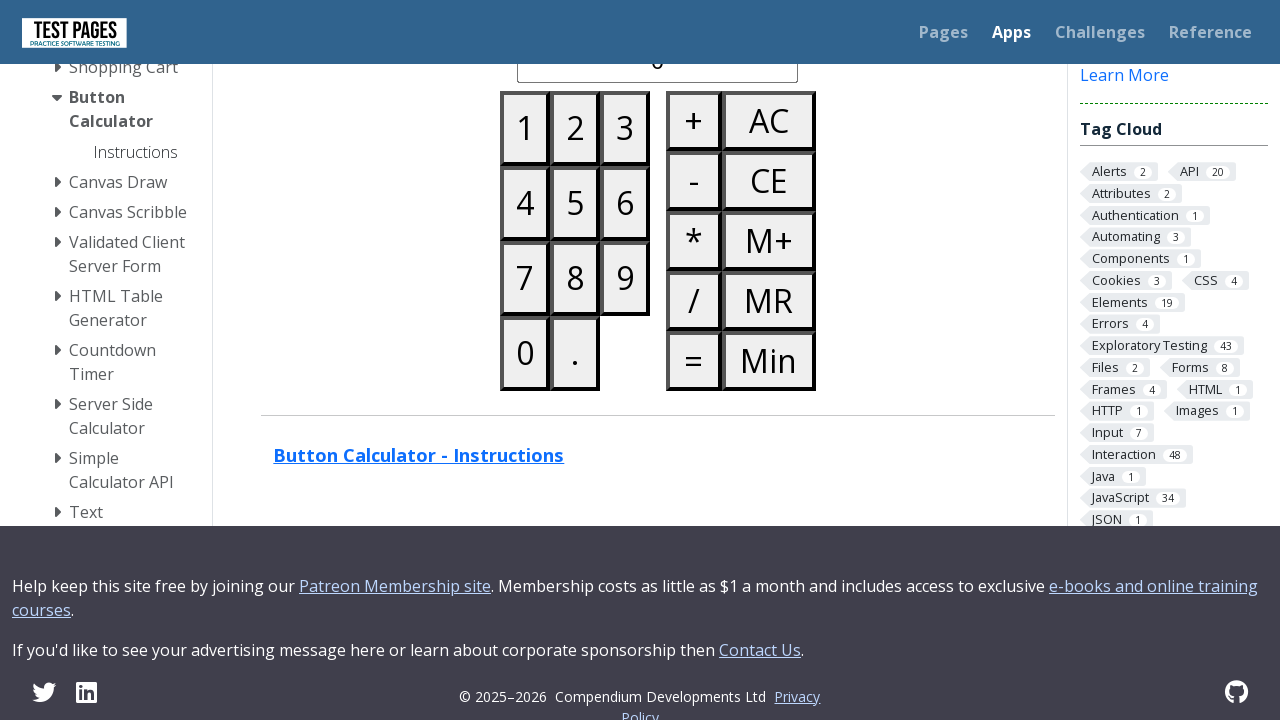

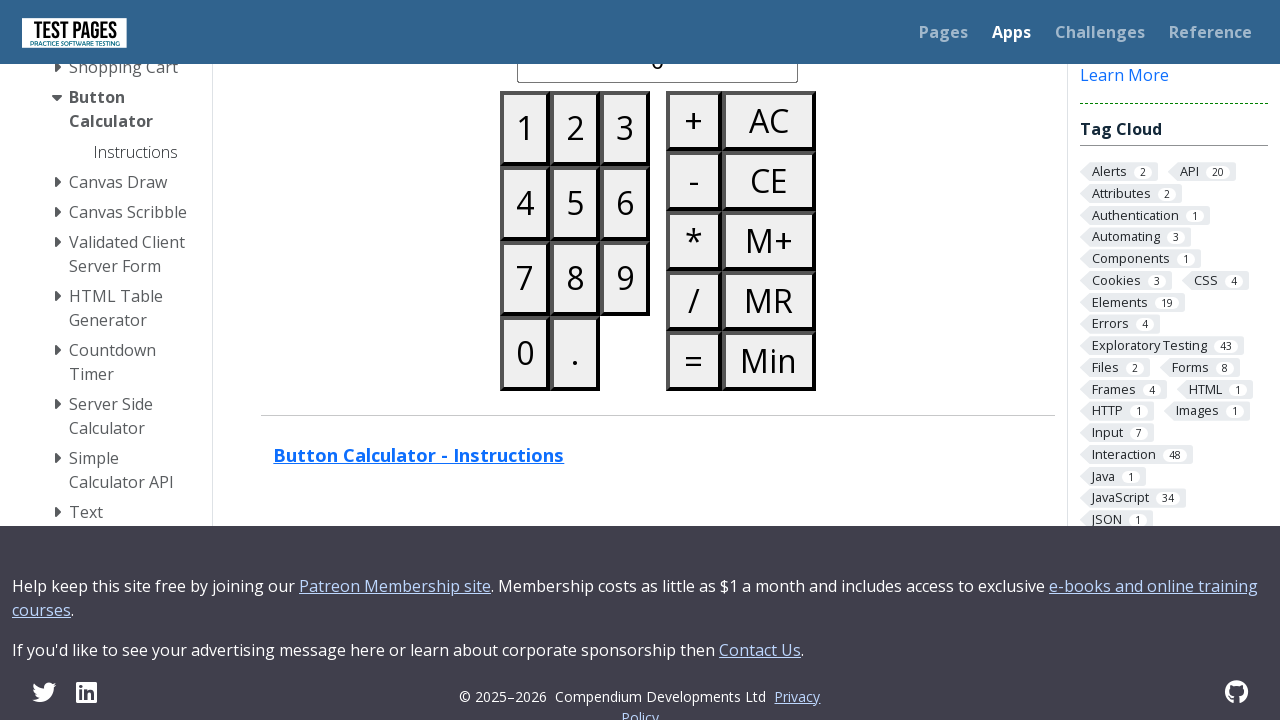